Tests JavaScript prompt alert by entering text and accepting/dismissing the prompt to verify the displayed messages

Starting URL: http://automationbykrishna.com/

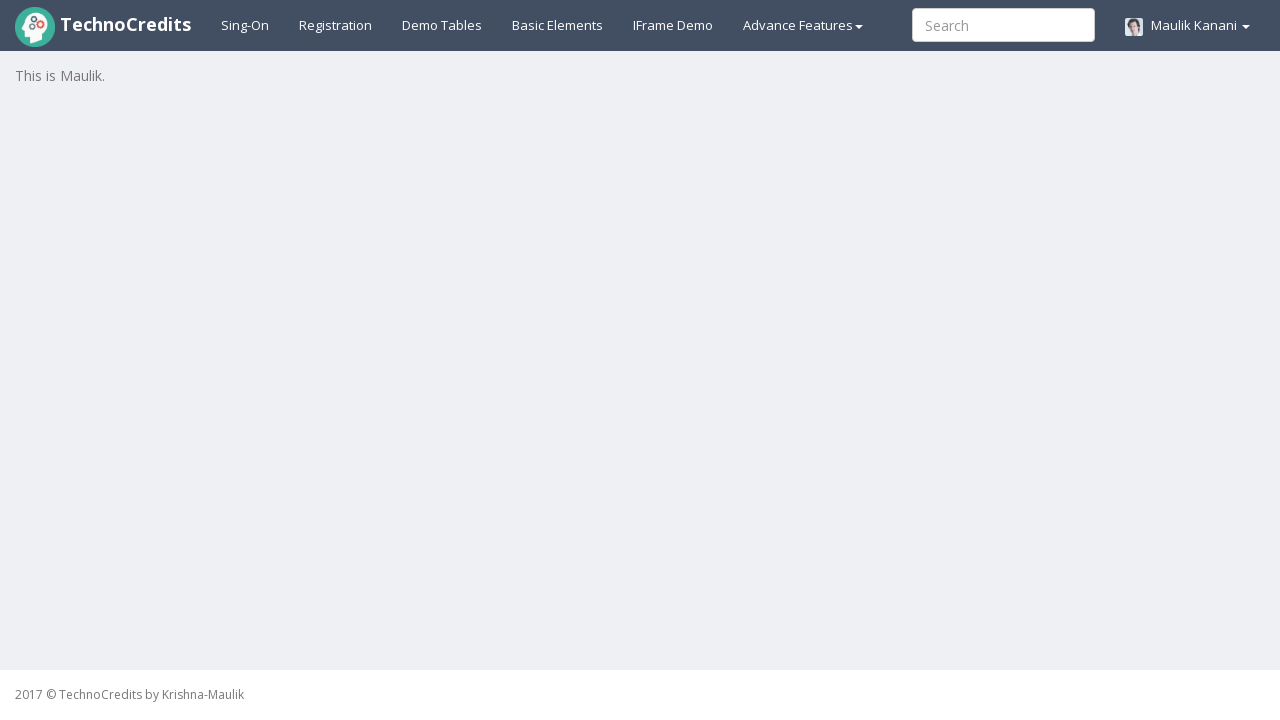

Clicked on Basic Elements tab at (558, 25) on a:has-text('Basic Elements')
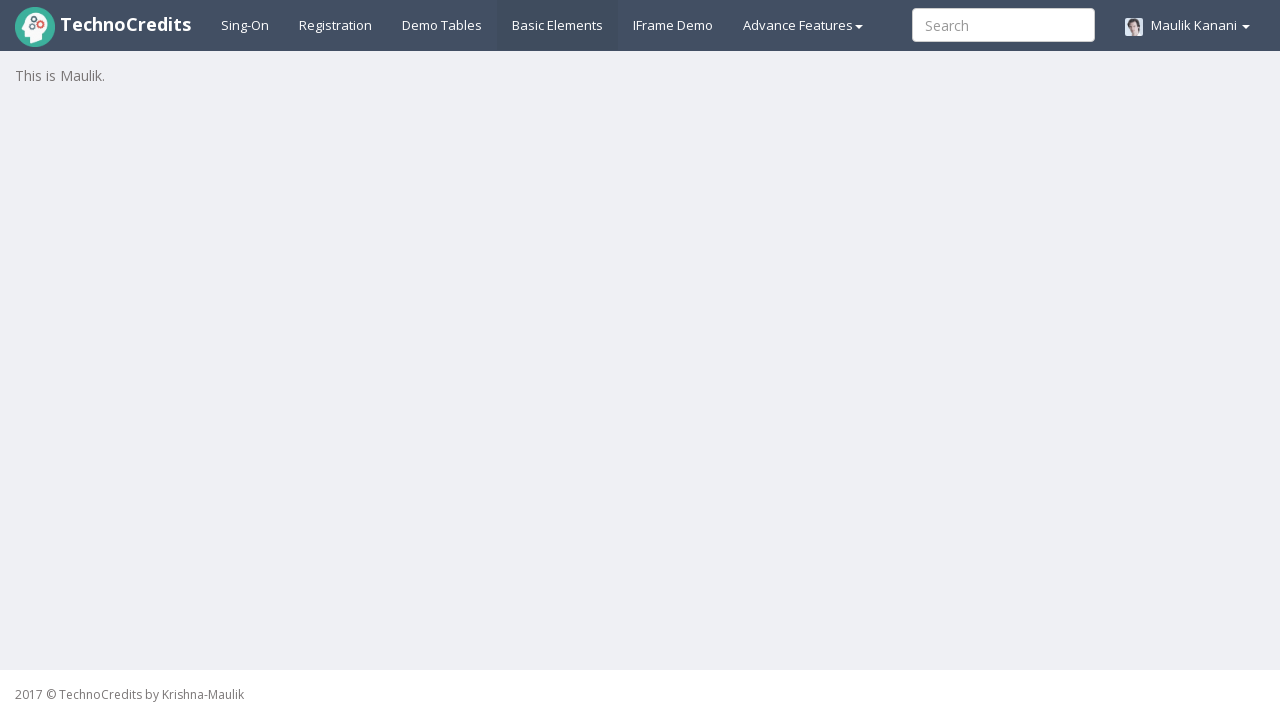

Waited 1 second for page to load
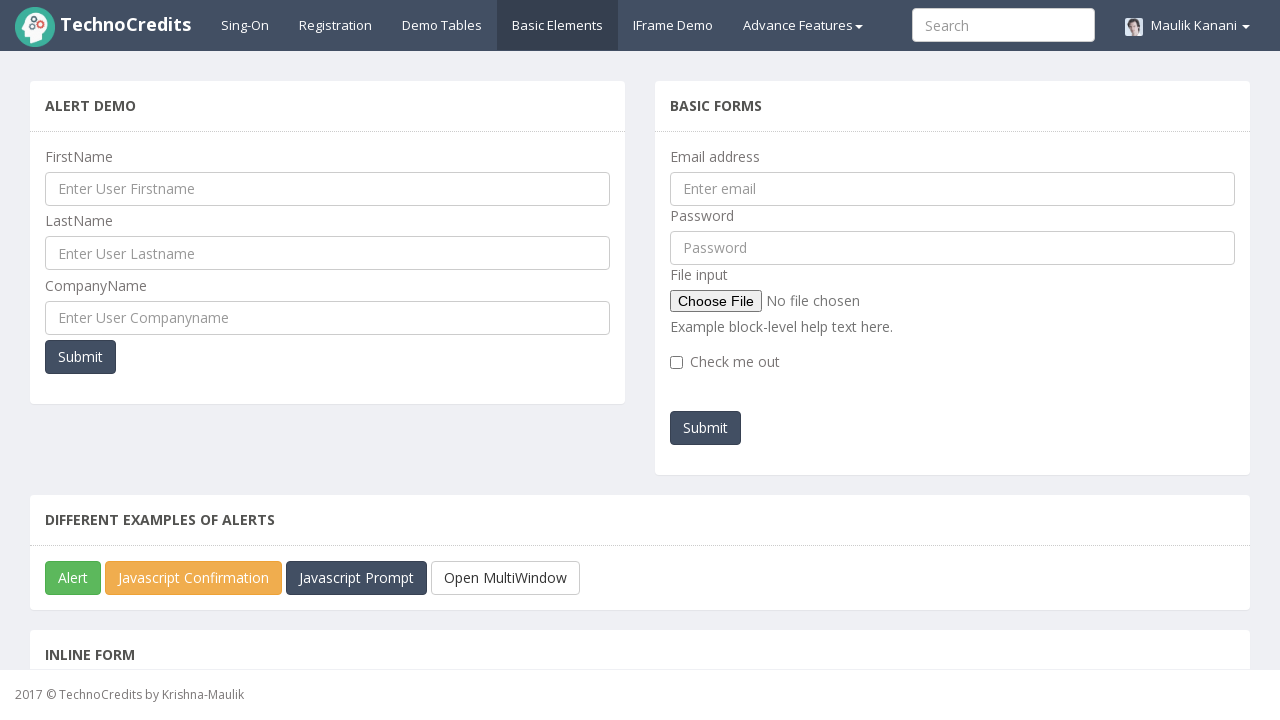

Set up dialog handler to accept prompt with 'Pallavi' and clicked JavaScript prompt button at (356, 578) on #javascriptPromp
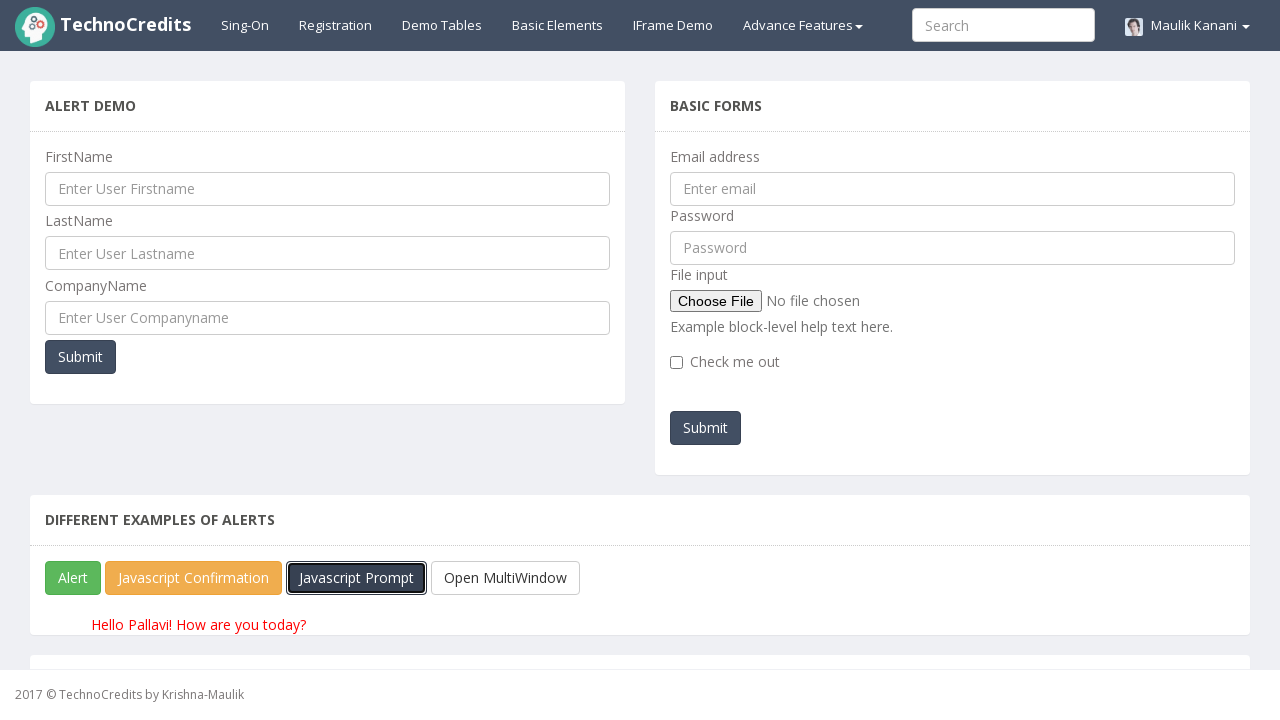

Verified welcome message 'Hello Pallavi! How are you today?' is displayed
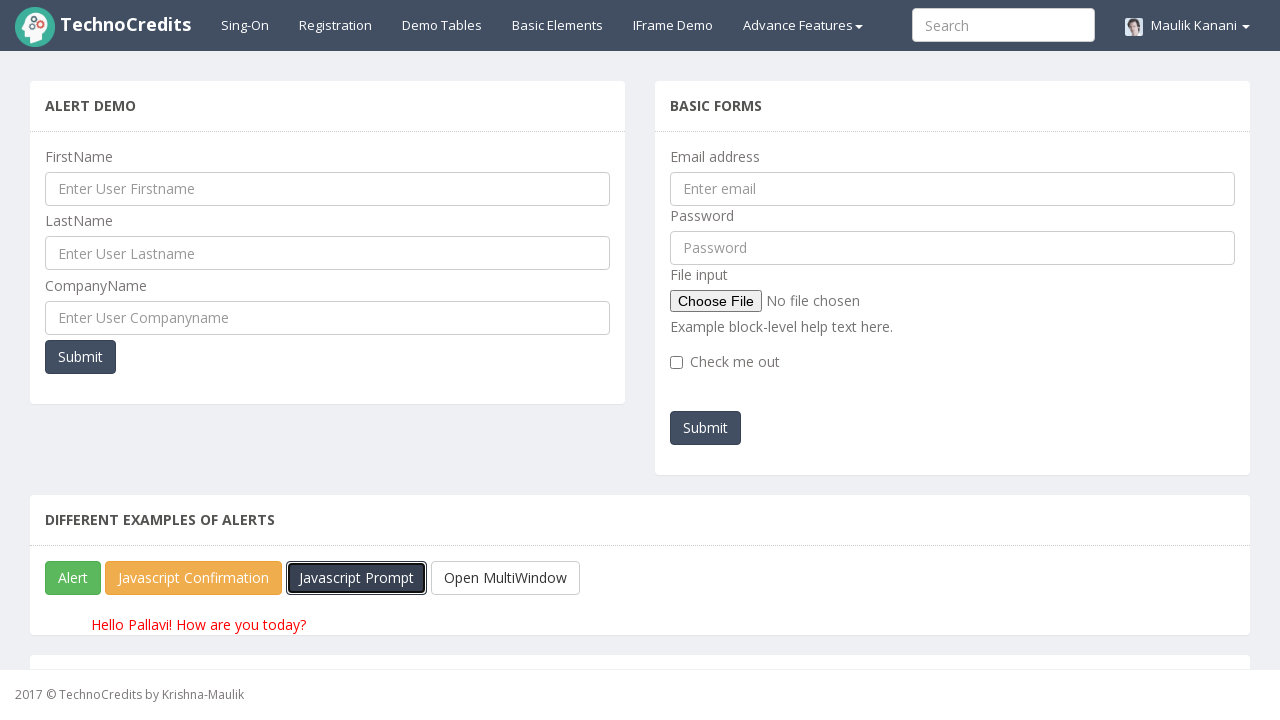

Set up dialog handler to dismiss prompt and clicked JavaScript prompt button at (356, 578) on #javascriptPromp
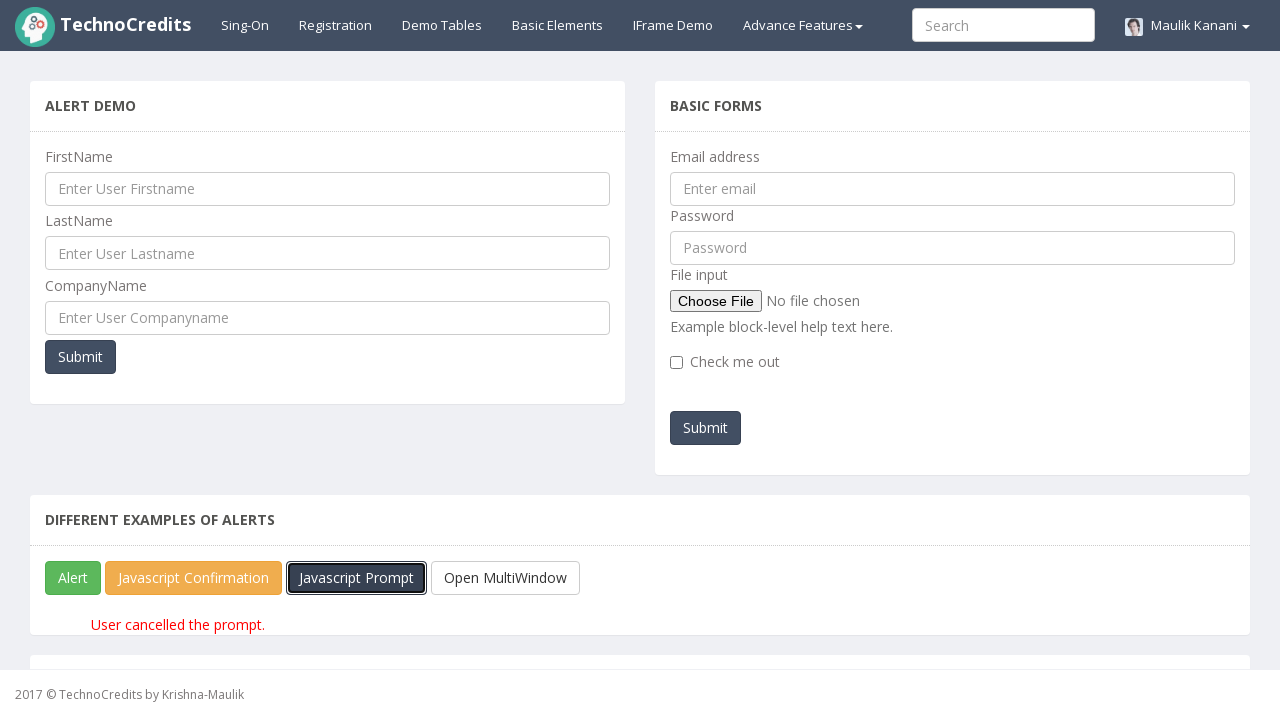

Verified cancellation message 'User cancelled the prompt.' is displayed
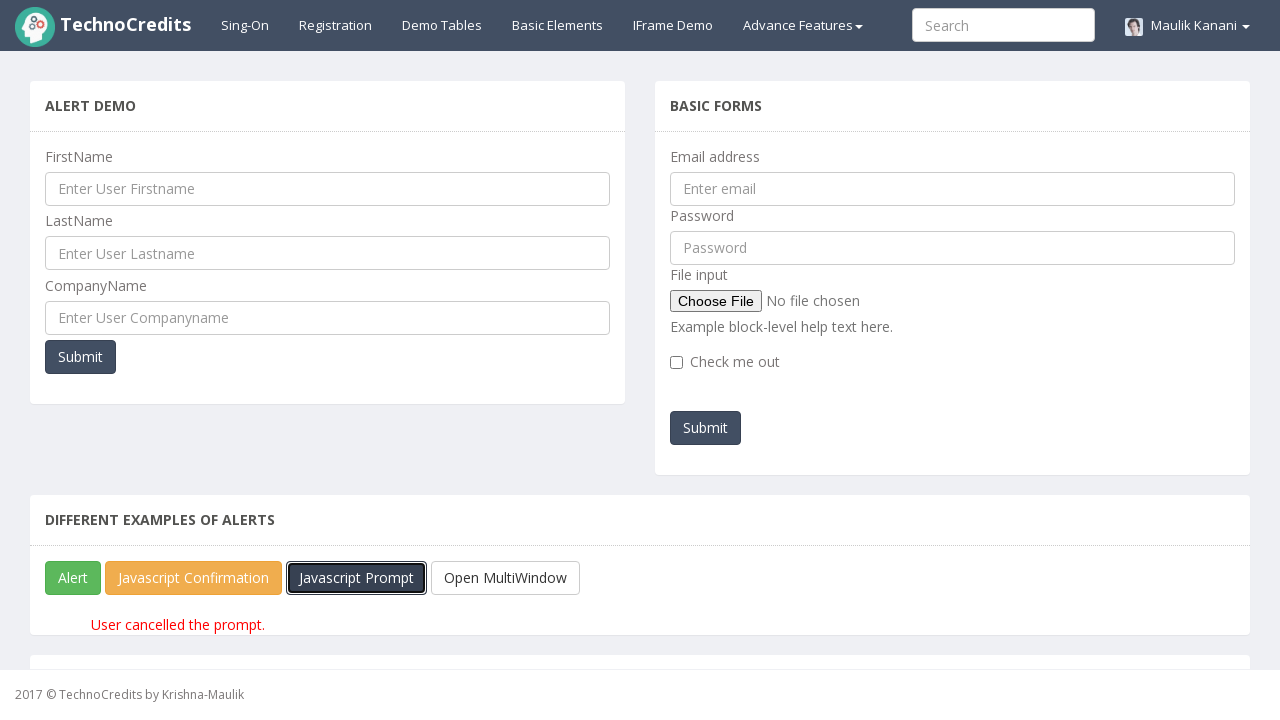

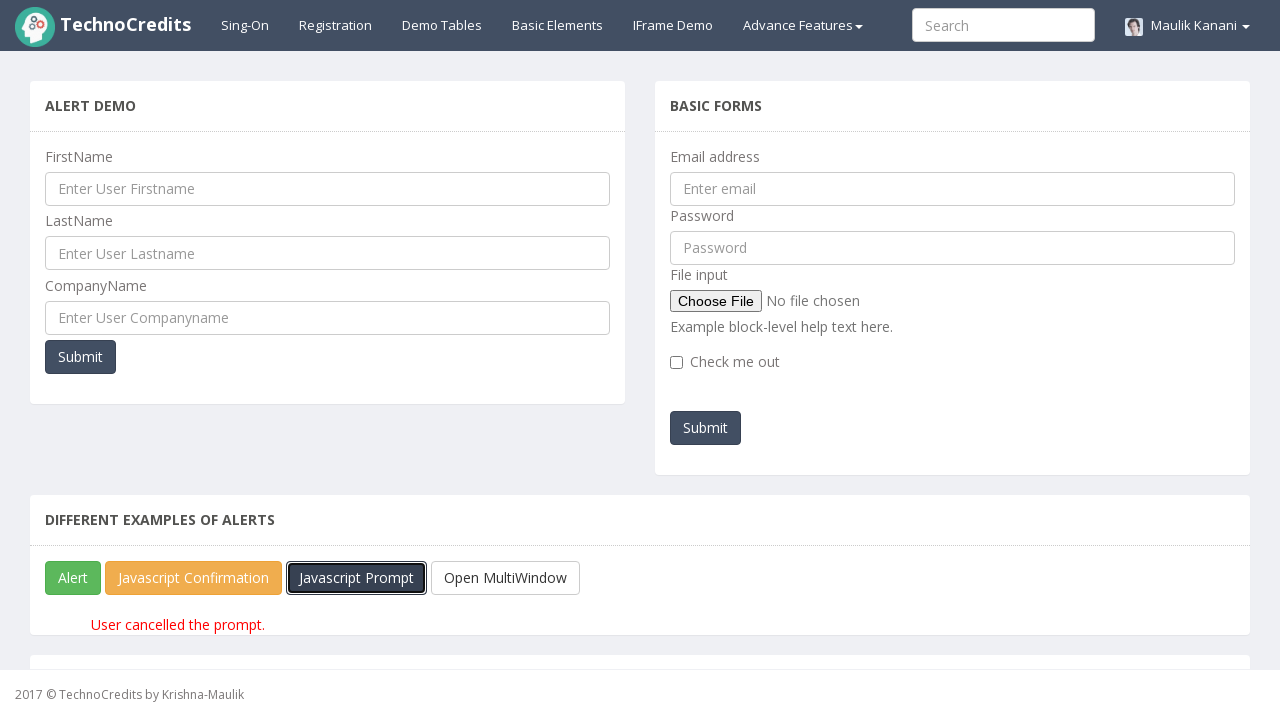